Tests device dimension simulation by setting custom viewport dimensions (600x1000) with mobile emulation before loading a car rental website.

Starting URL: https://www.zoomcar.com

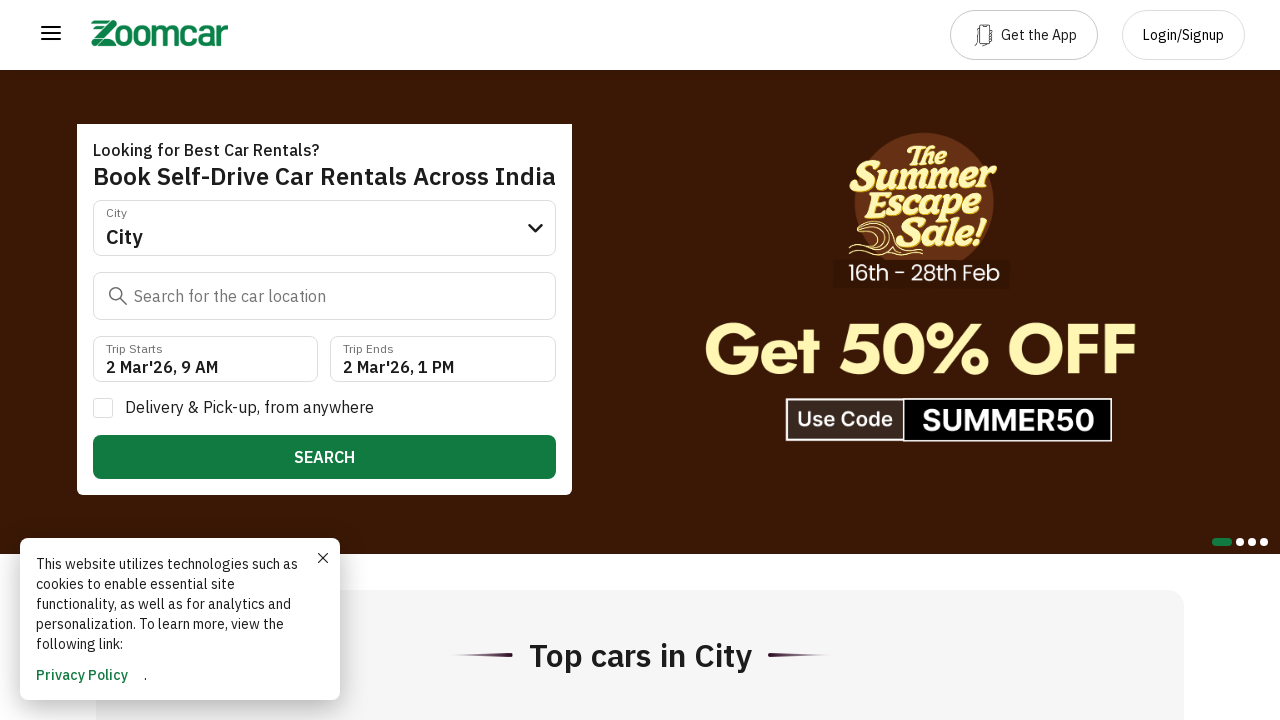

Set viewport dimensions to 600x1000 for mobile device simulation
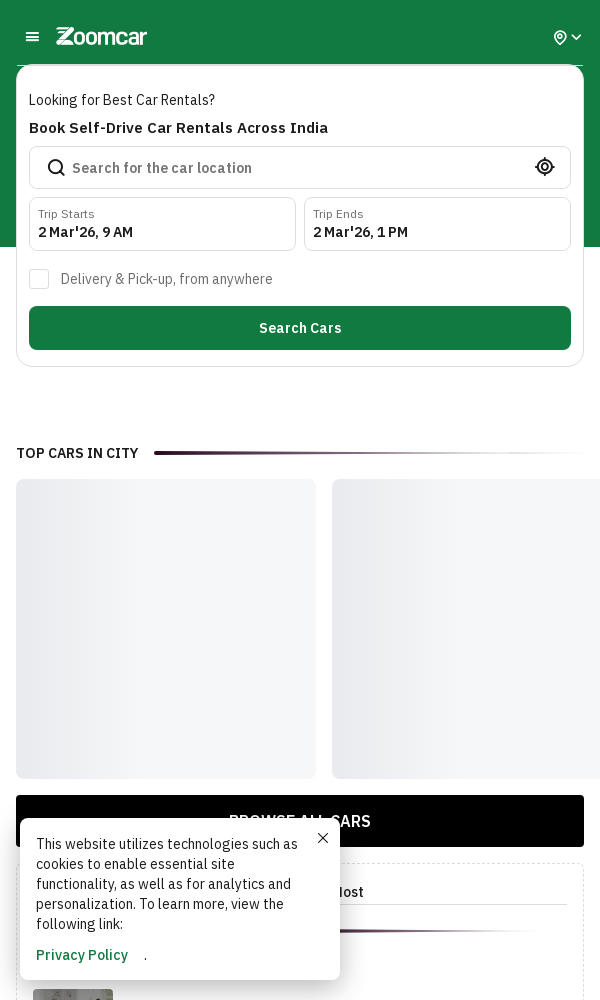

Page DOM content loaded with new mobile viewport dimensions
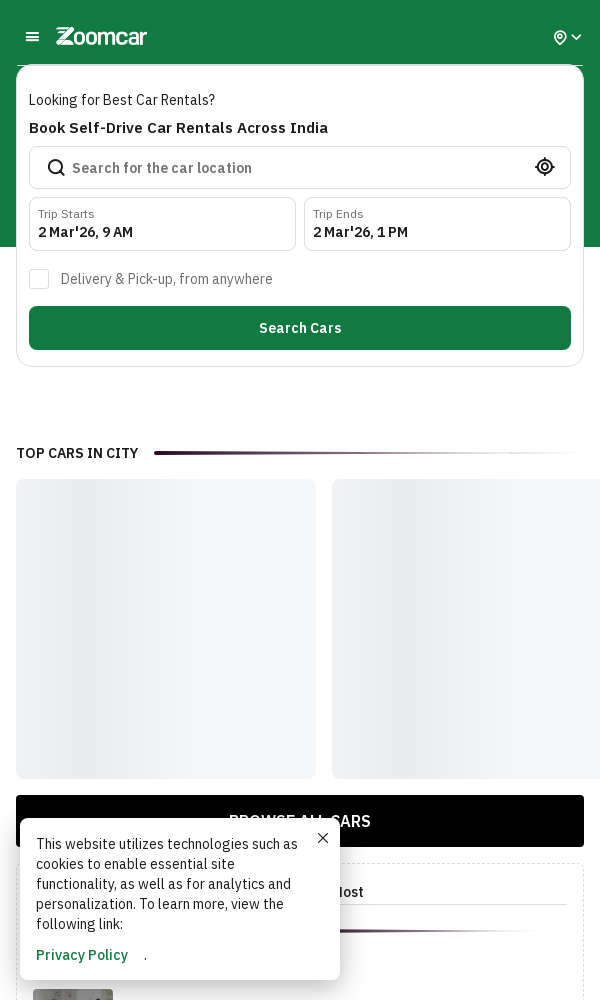

Body element is visible, confirming page structure is loaded
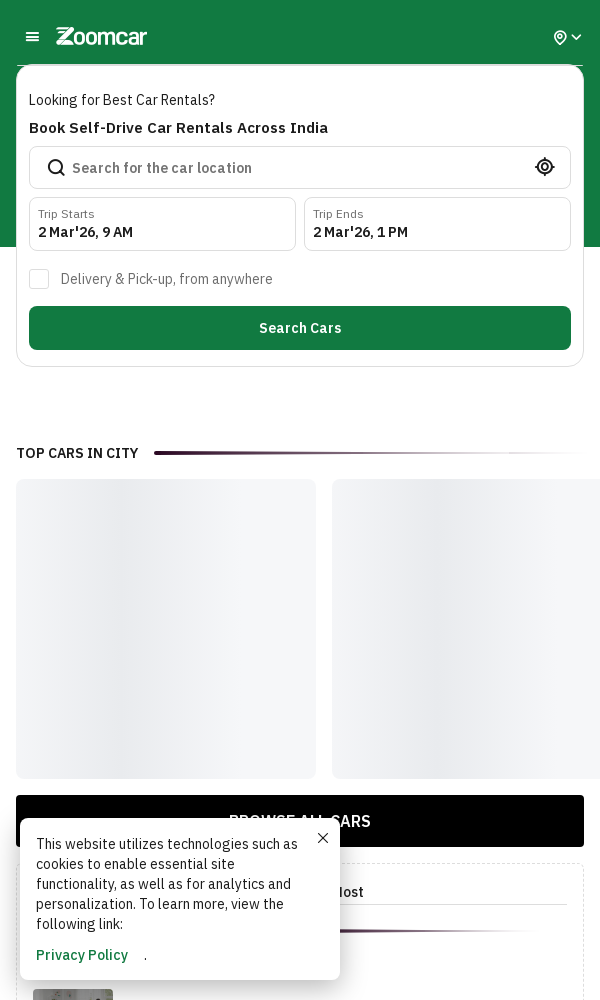

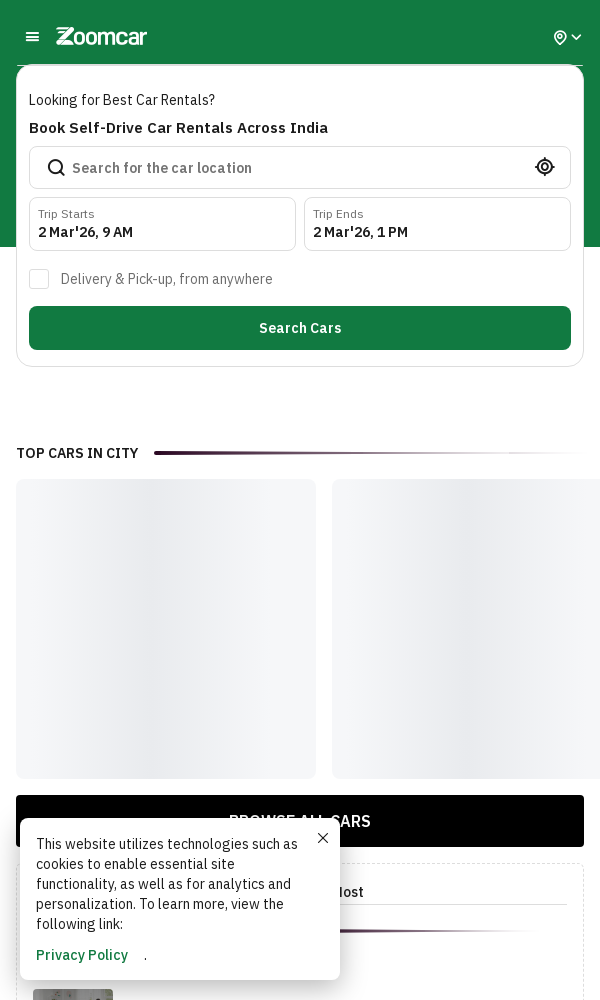